Tests empty zip code validation in sign-up flow and verifies error message is displayed

Starting URL: https://www.sharelane.com/cgi-bin/main.py

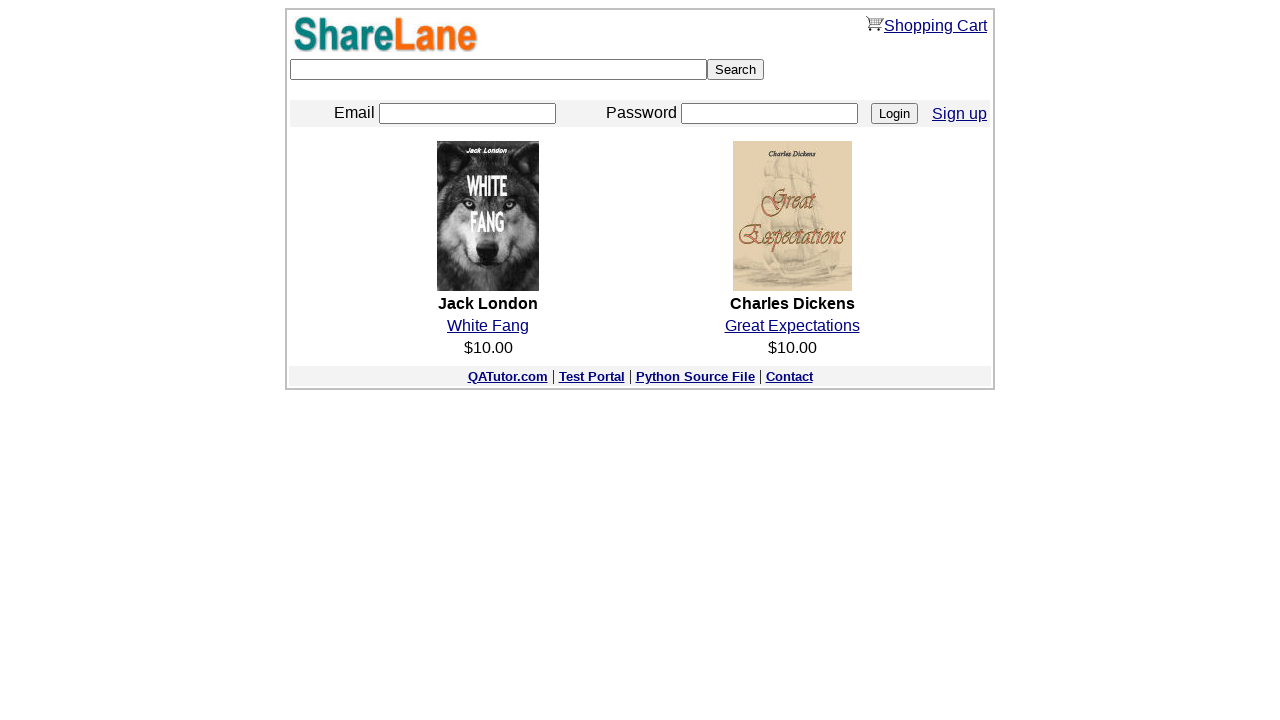

Clicked Sign up link at (960, 113) on xpath=//a[normalize-space()='Sign up']
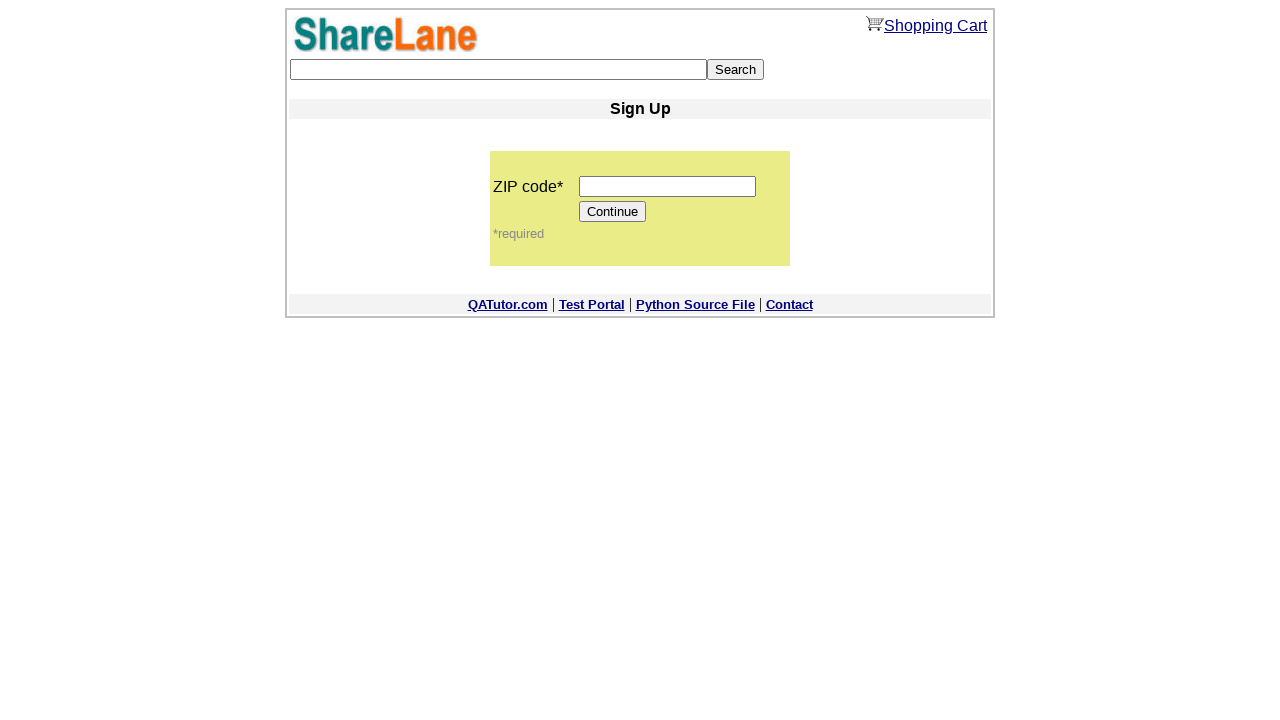

Left zip code field empty on input[name='zip_code']
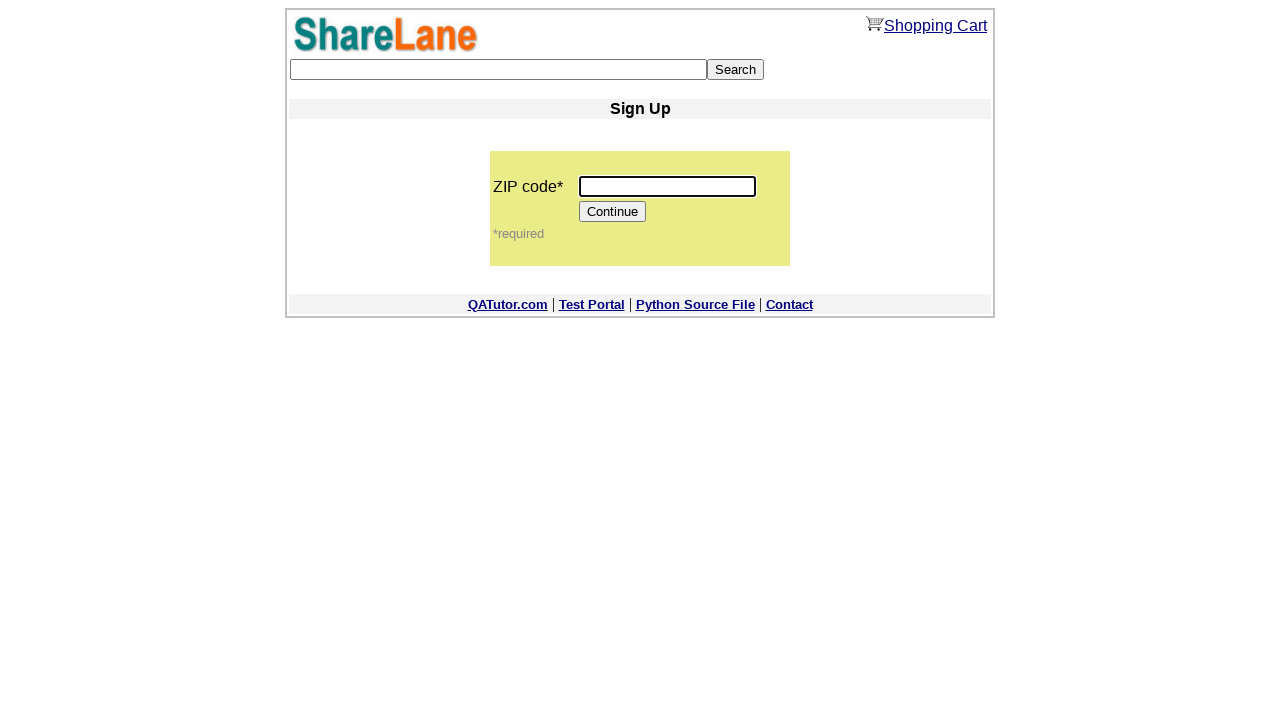

Clicked Continue button with empty zip code at (613, 212) on input[value='Continue']
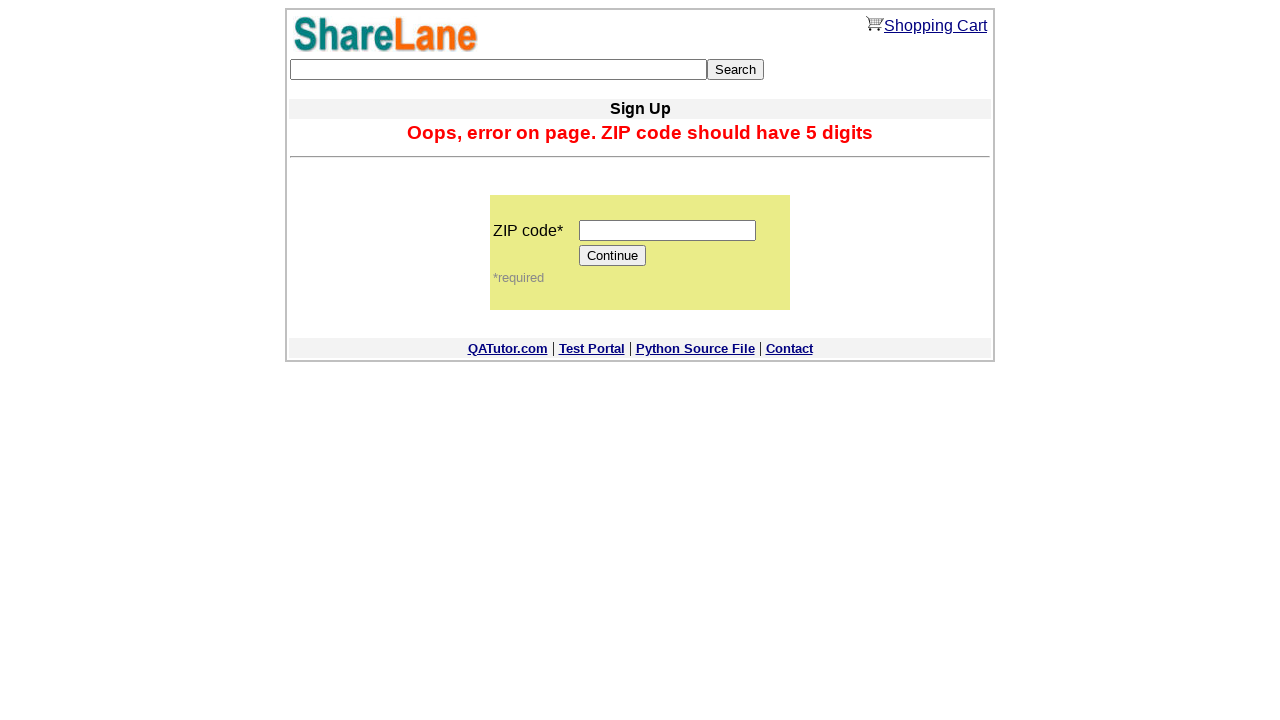

Error message displayed for empty zip code validation
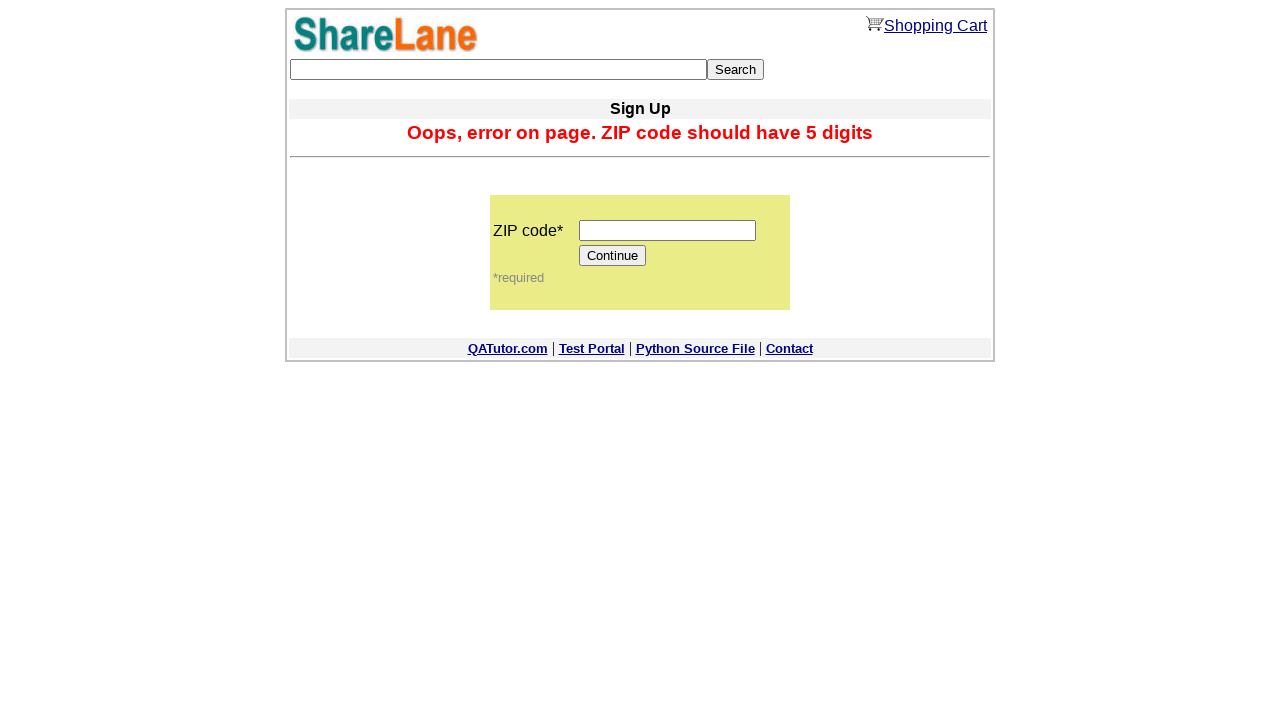

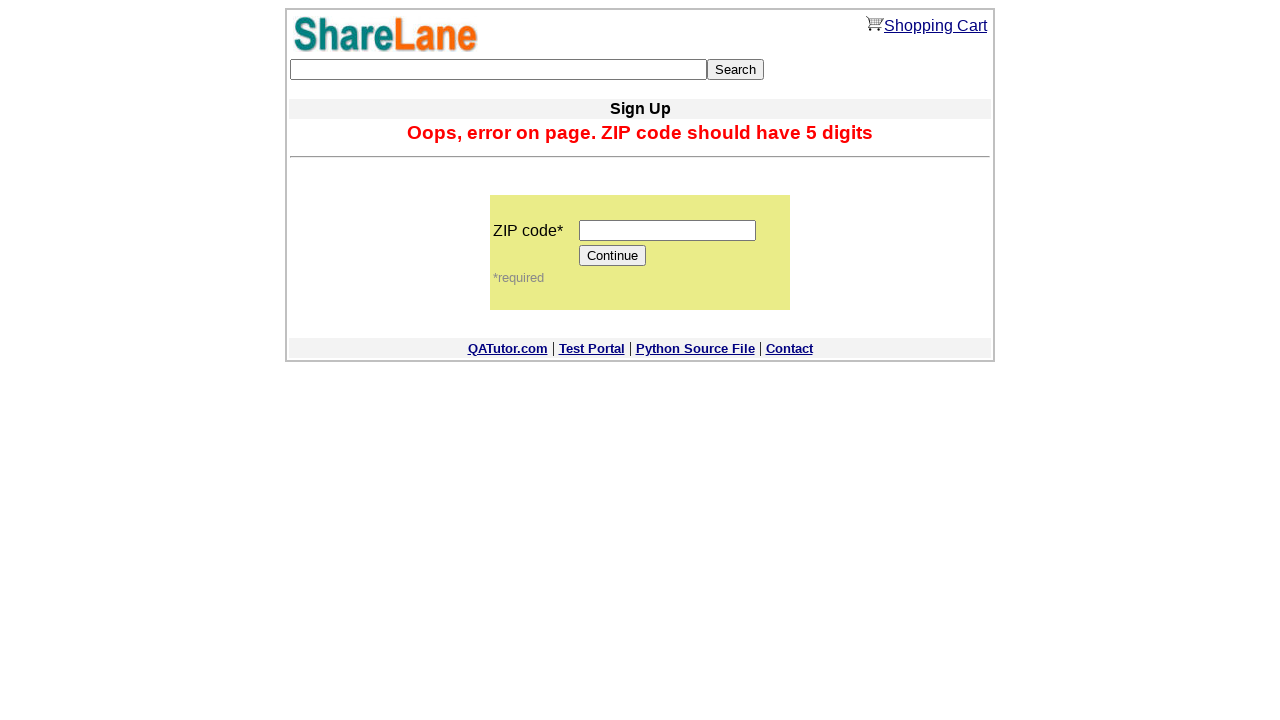